Navigates to the LambdaTest e-commerce playground website and verifies that the URL contains "lambdatest"

Starting URL: https://ecommerce-playground.lambdatest.io/

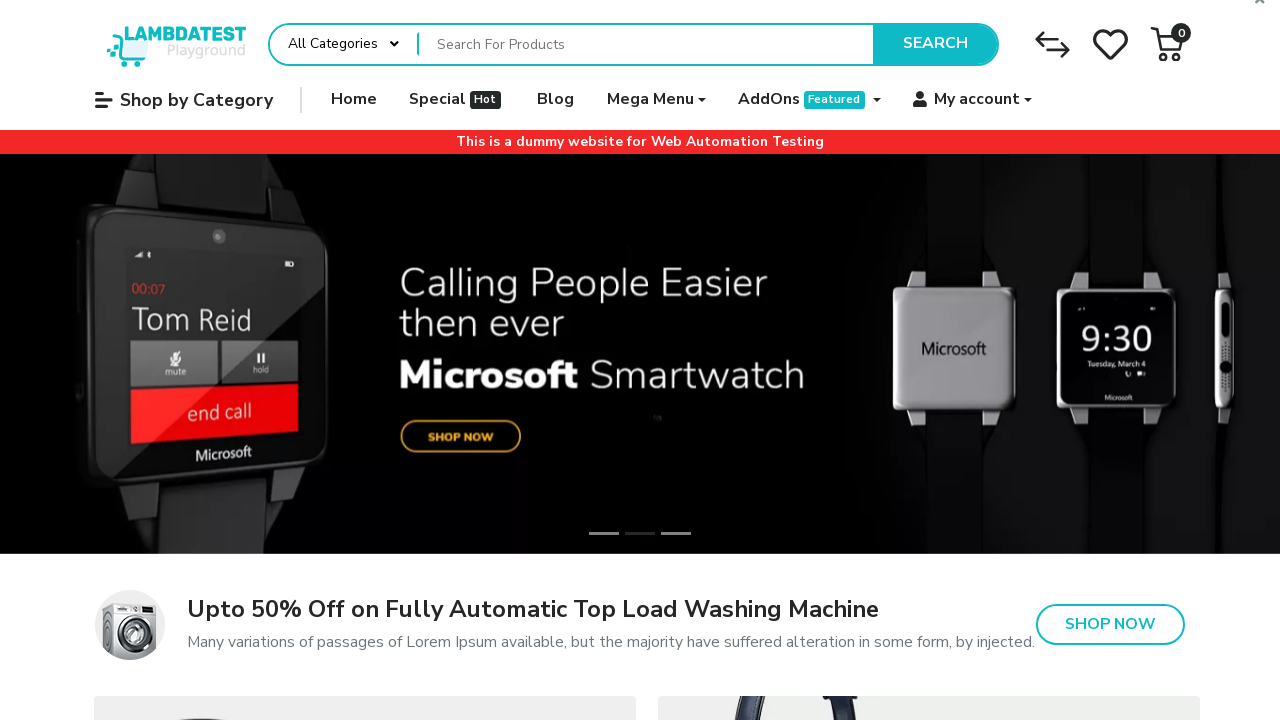

Navigated to LambdaTest e-commerce playground website
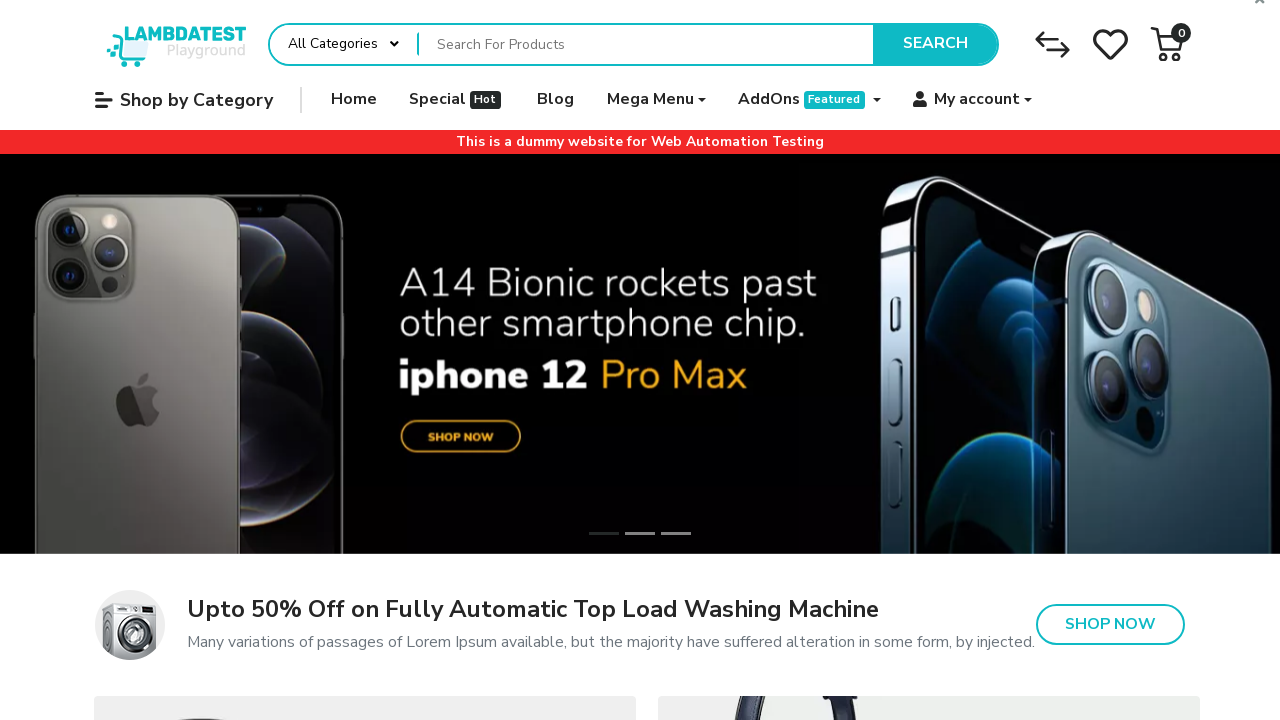

Verified that the current URL contains 'lambdatest'
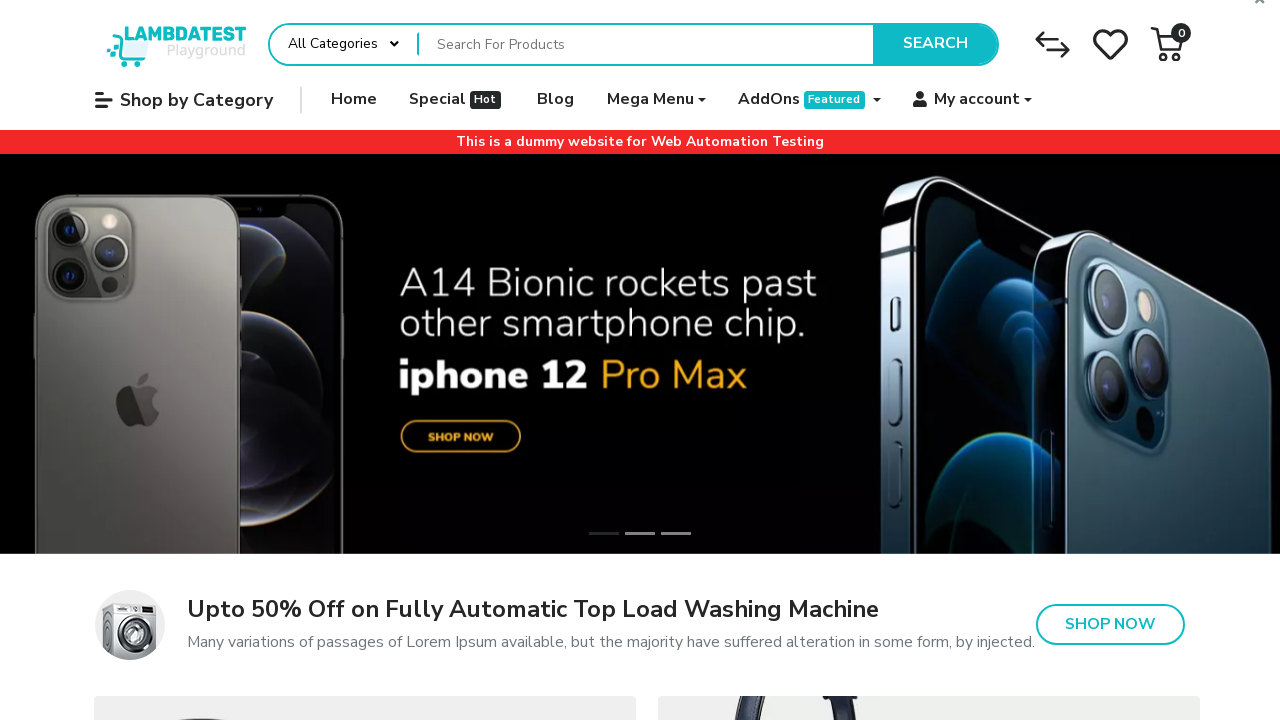

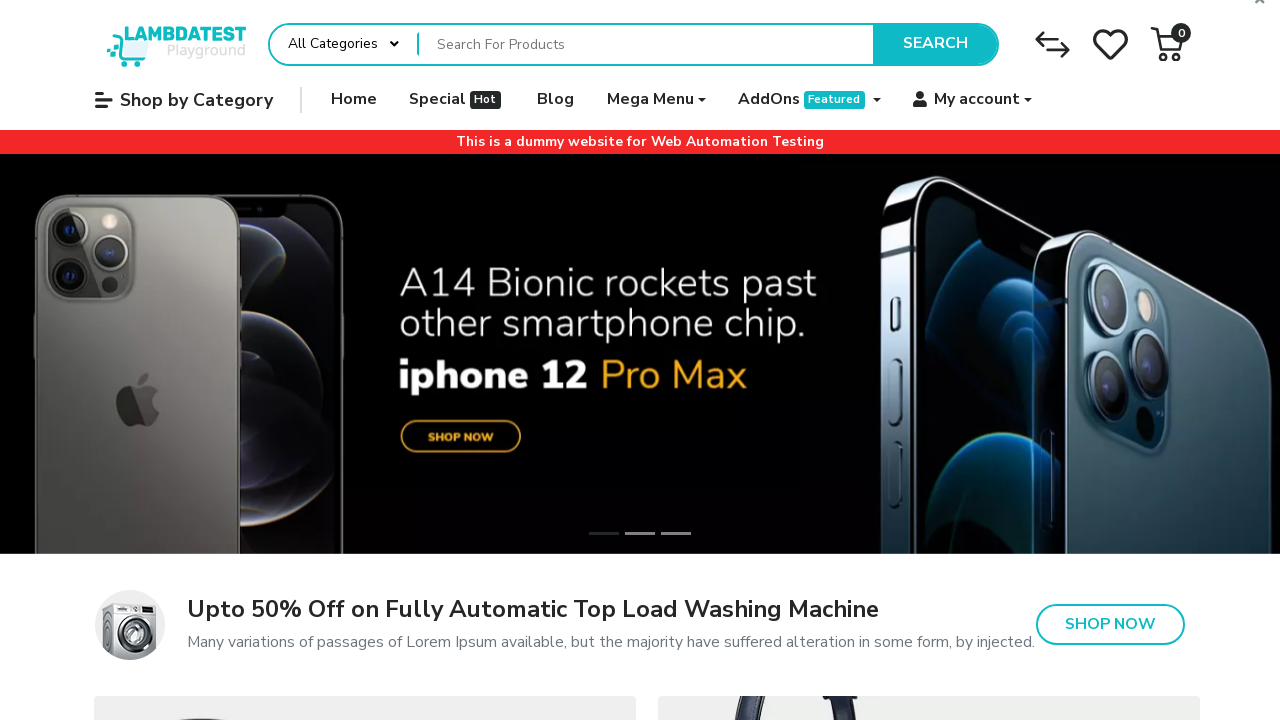